Tests JavaScript alert functionality by navigating to the alerts demo page and clicking the button to trigger a JS prompt dialog

Starting URL: https://the-internet.herokuapp.com/javascript_alerts

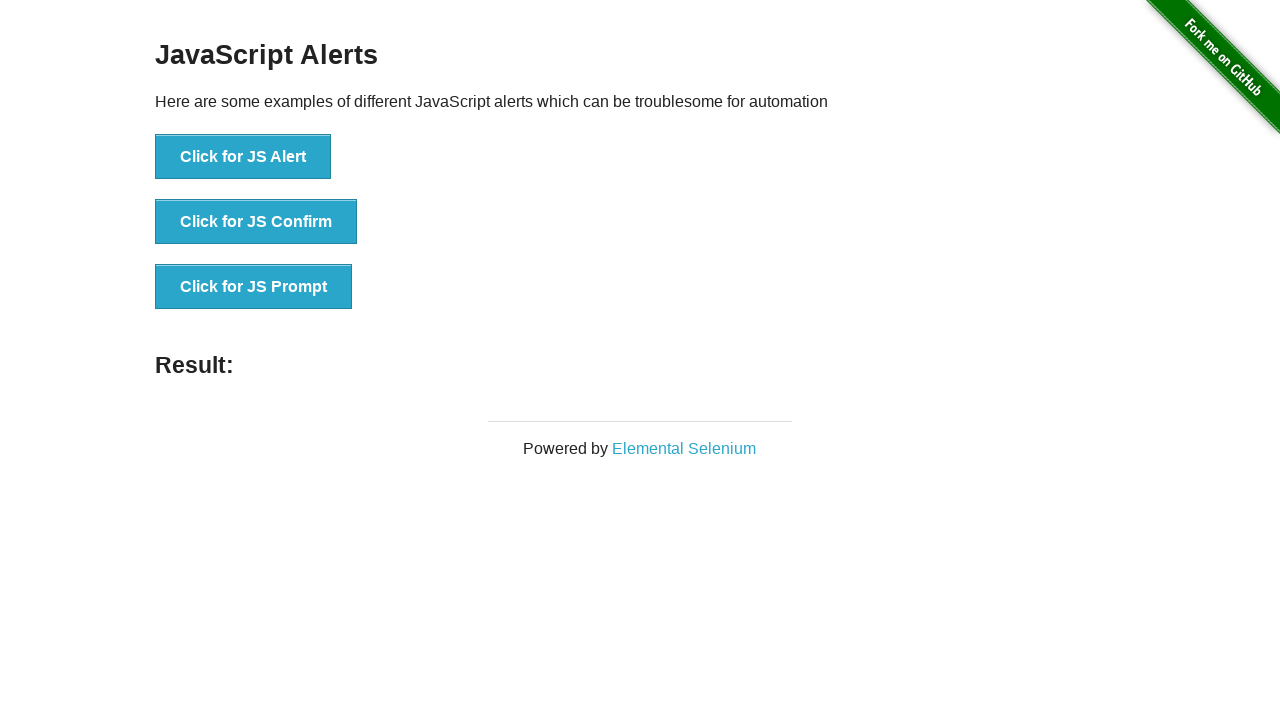

Navigated to JavaScript alerts demo page
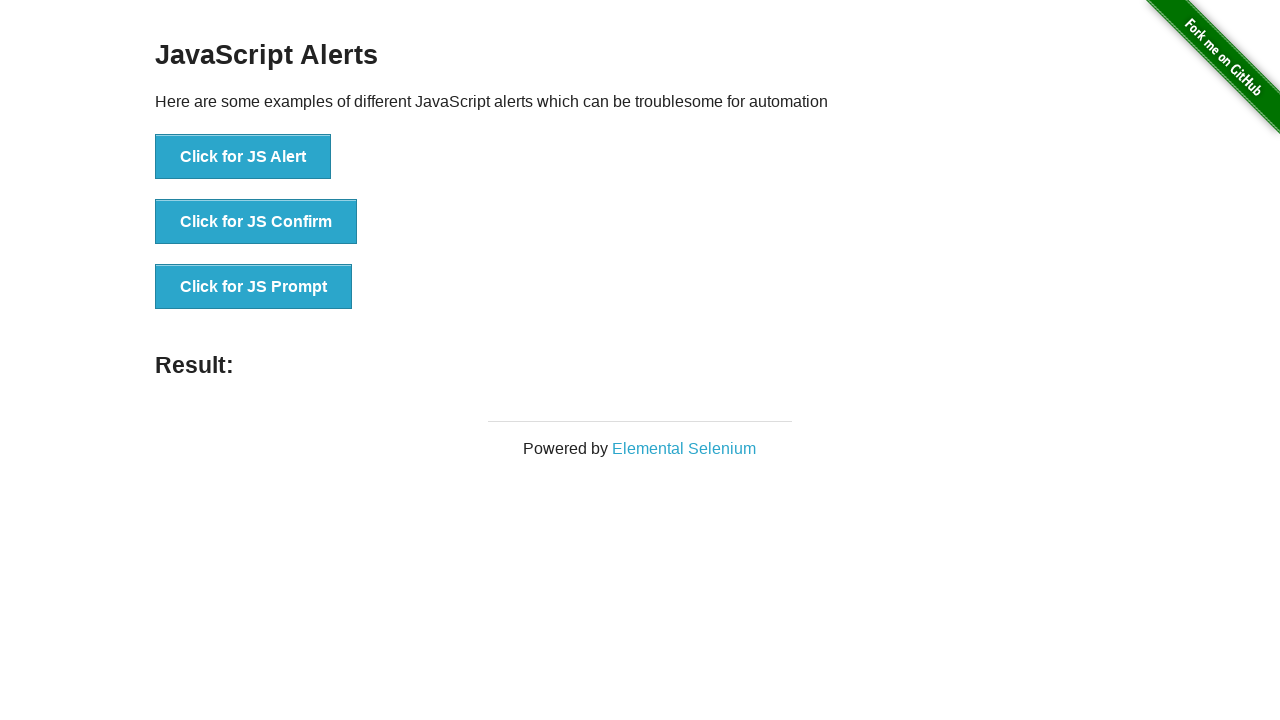

Clicked button to trigger JS Prompt dialog at (254, 287) on xpath=//button[normalize-space()='Click for JS Prompt']
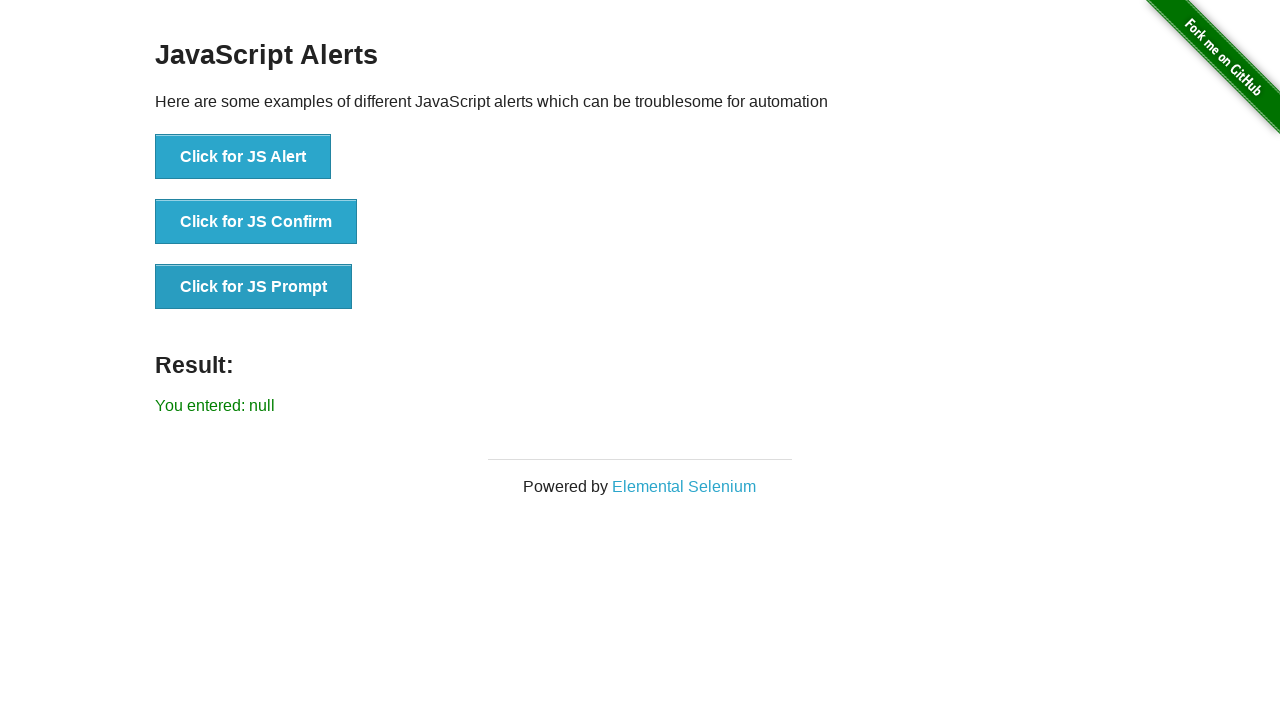

Set up dialog handler to accept prompt with 'Test input'
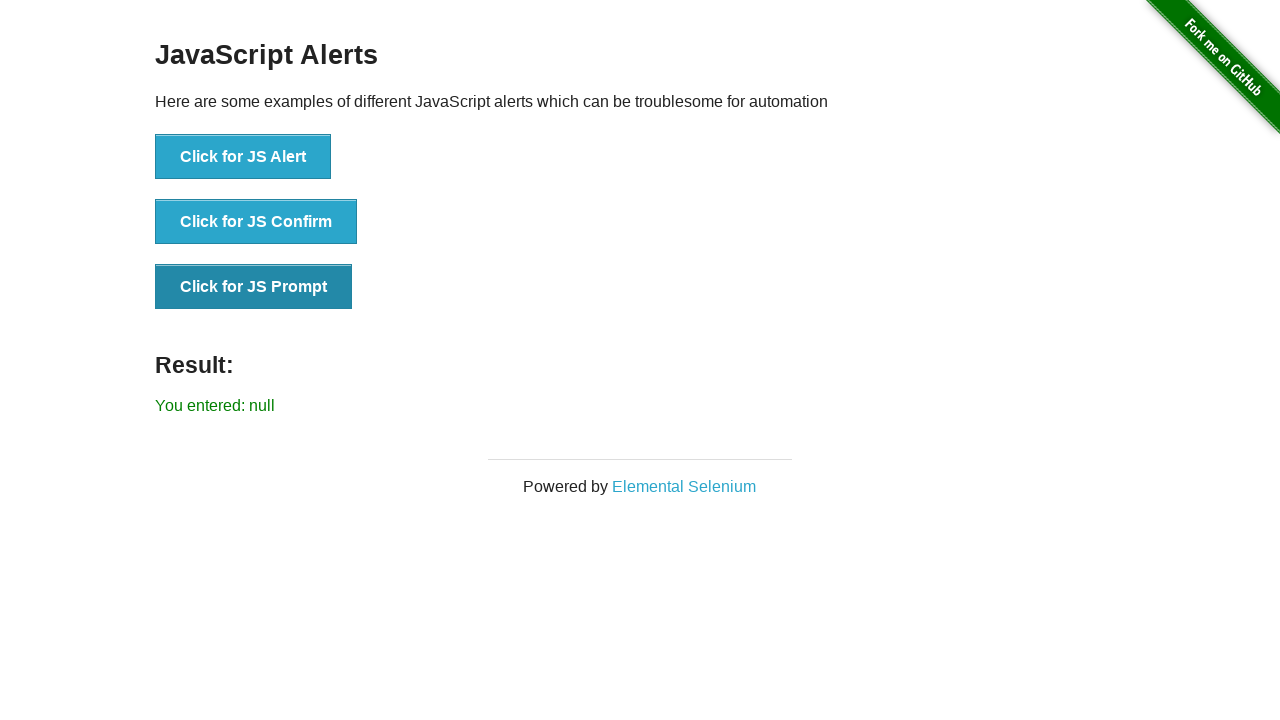

Configured dialog handler with 'Sample response text'
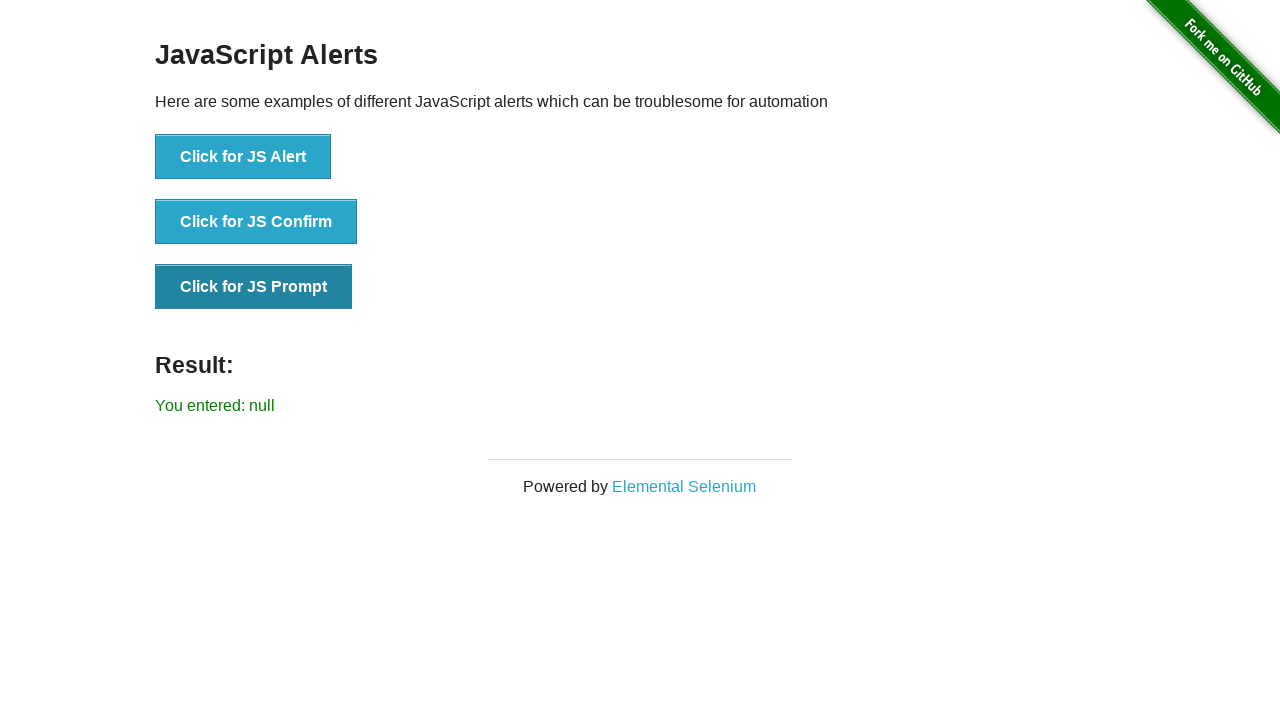

Clicked button again to trigger JS Prompt with active handler at (254, 287) on xpath=//button[normalize-space()='Click for JS Prompt']
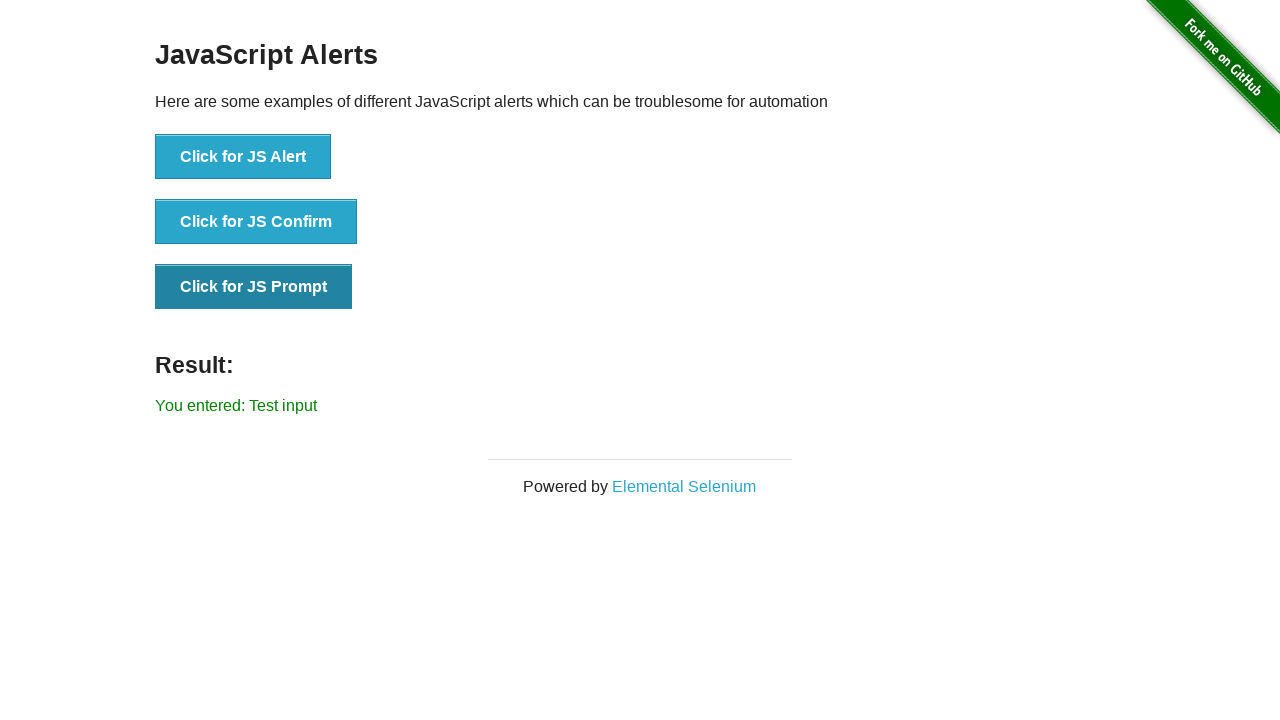

Result element loaded after prompt dialog was handled
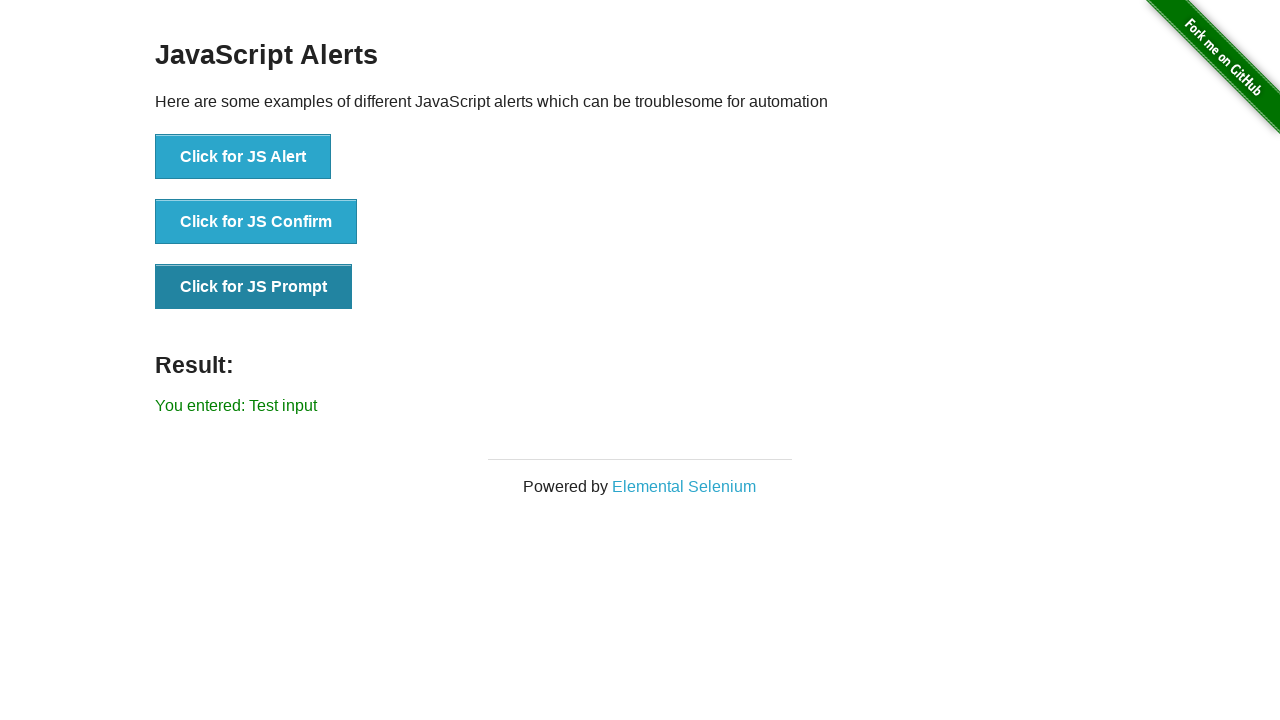

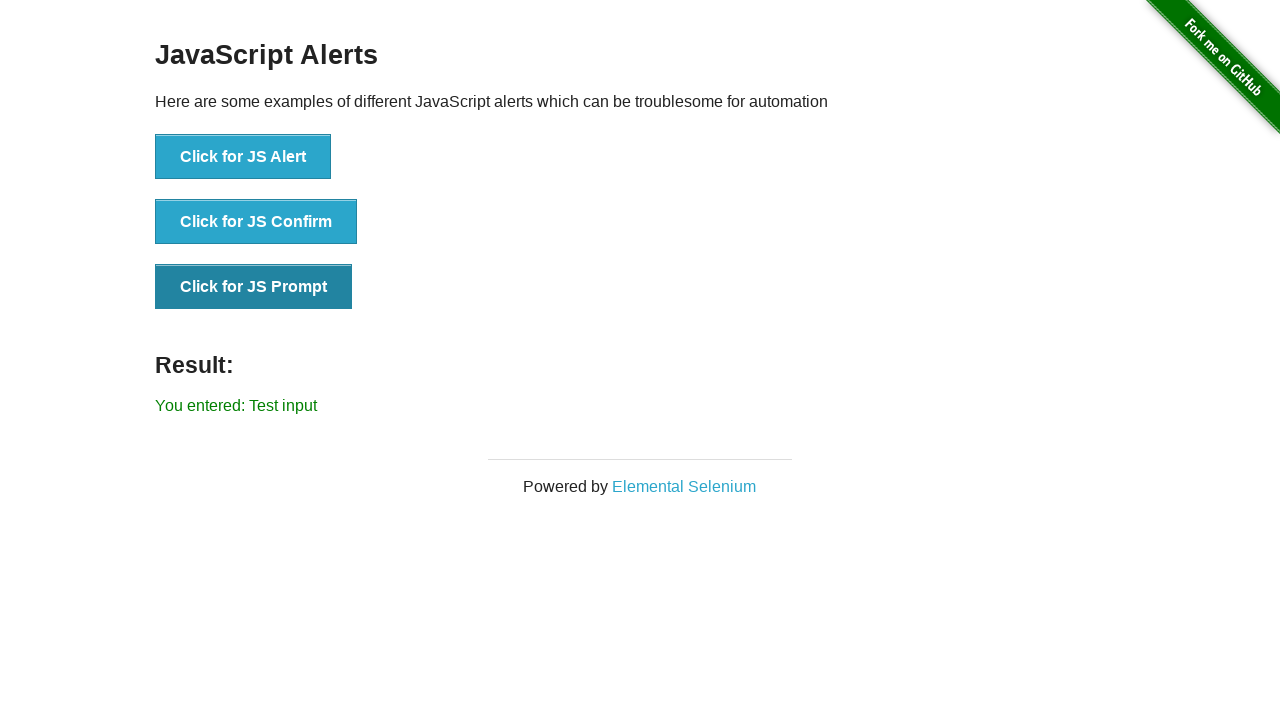